Tests filling a text field on the omayo test page by clearing it and entering text, then verifying the value

Starting URL: https://omayo.blogspot.com

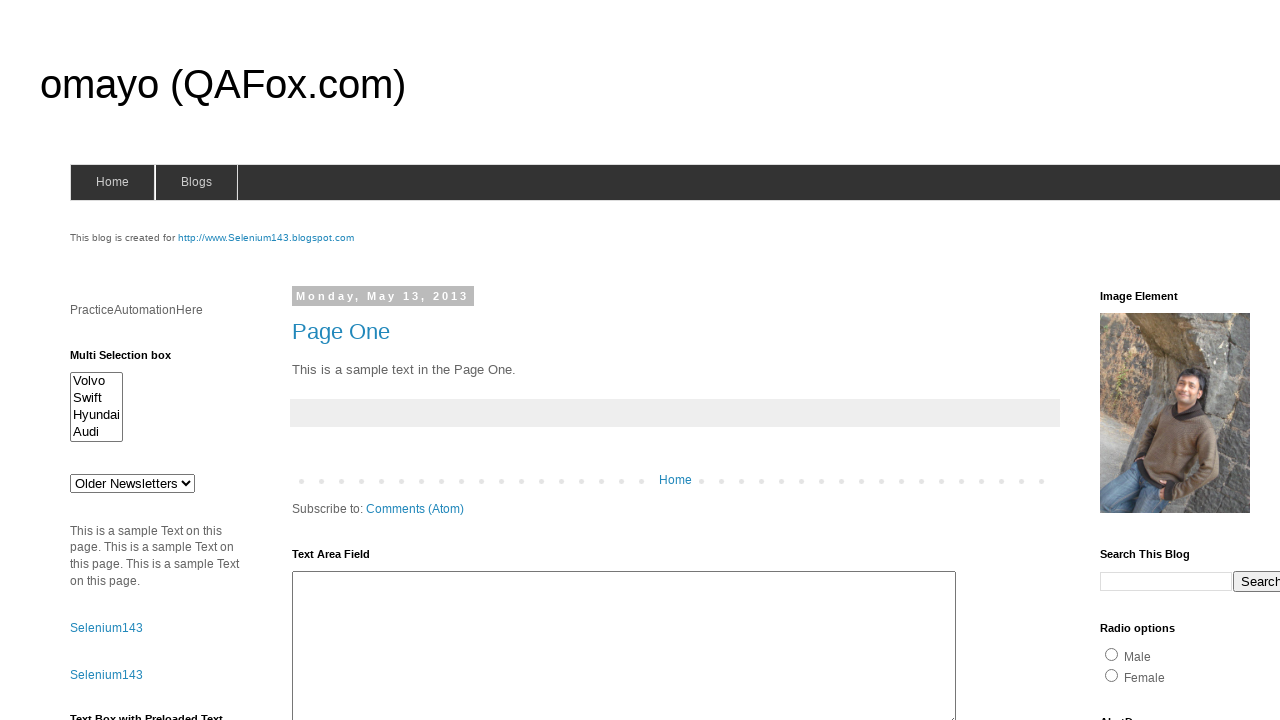

Navigated to omayo test page
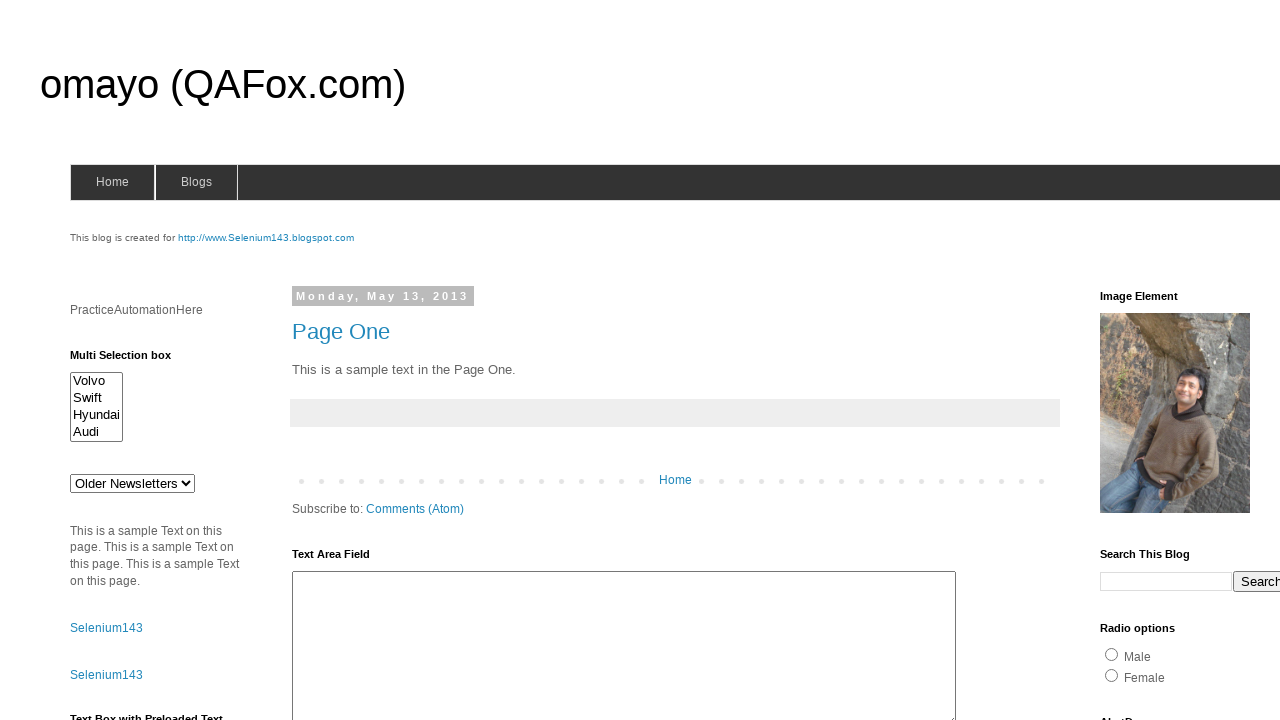

Located textbox element with id 'textbox1'
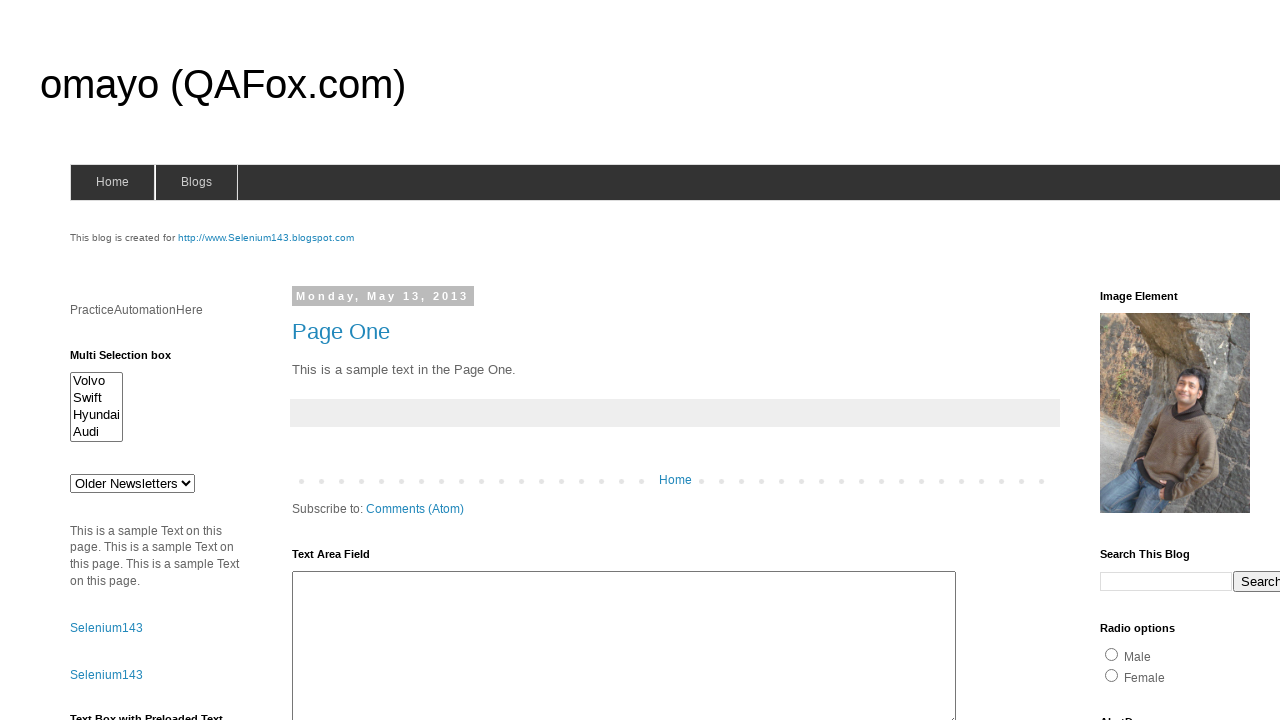

Cleared the textbox on #textbox1
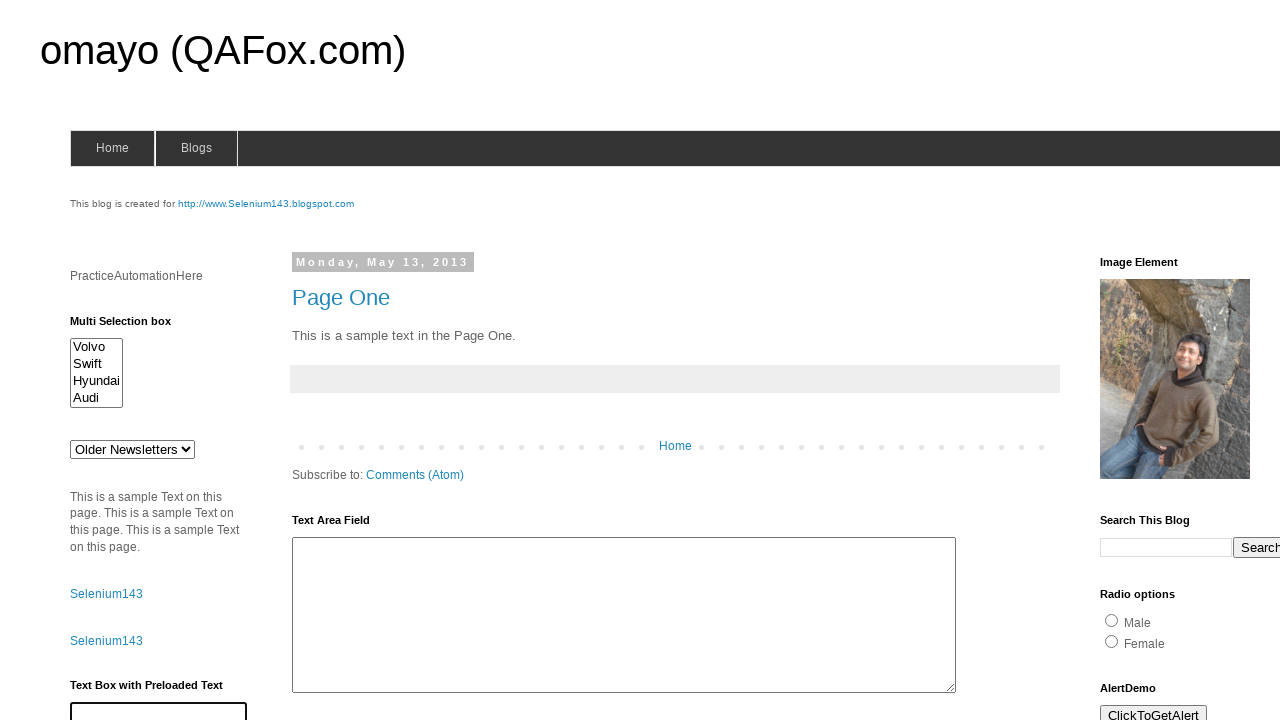

Filled textbox with 'Selenium Test' on #textbox1
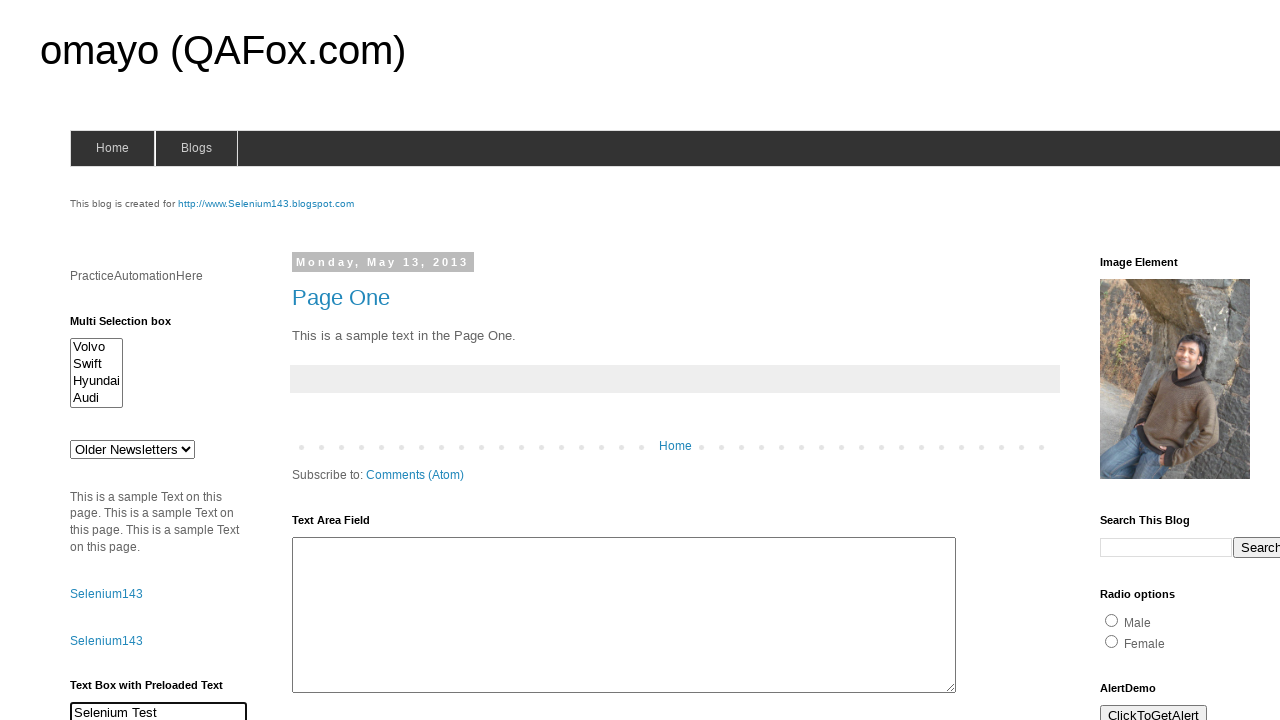

Verified textbox contains 'Selenium Test'
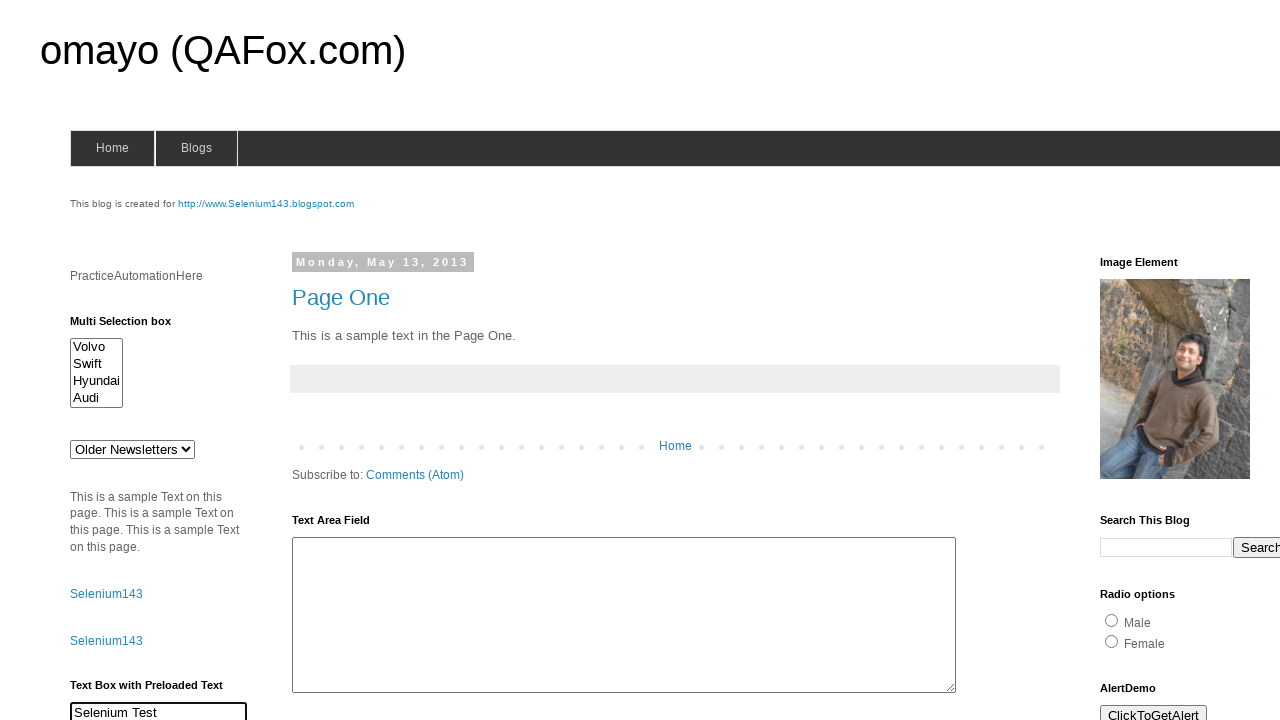

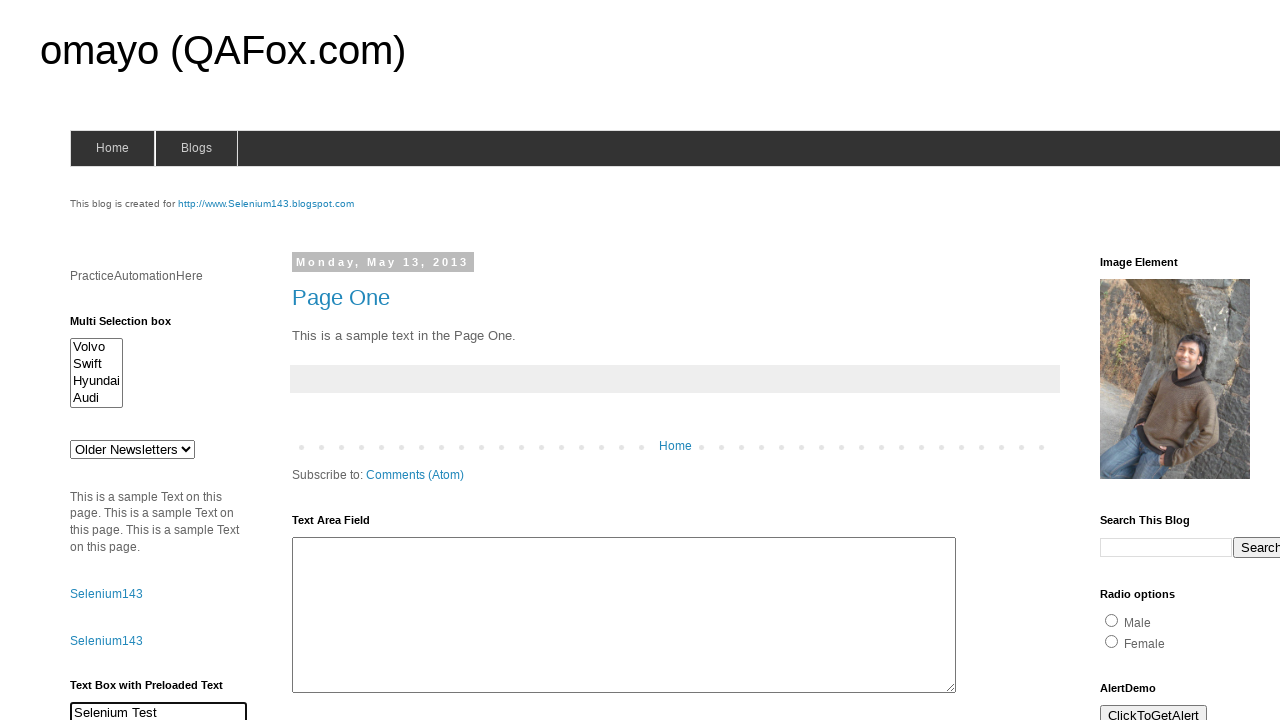